Opens the large modal dialog and closes it using the close button, then verifies the modal is closed

Starting URL: https://demoqa.com/modal-dialogs

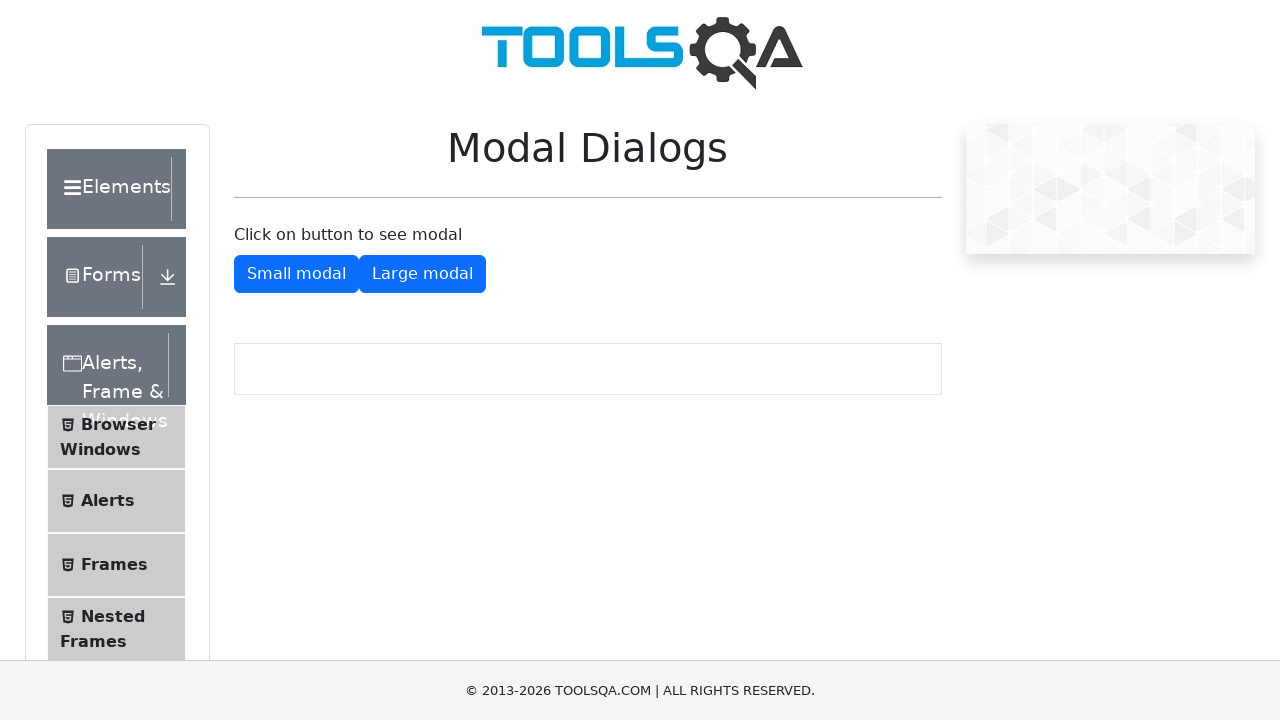

Clicked the large modal button to open the modal dialog at (422, 274) on #showLargeModal
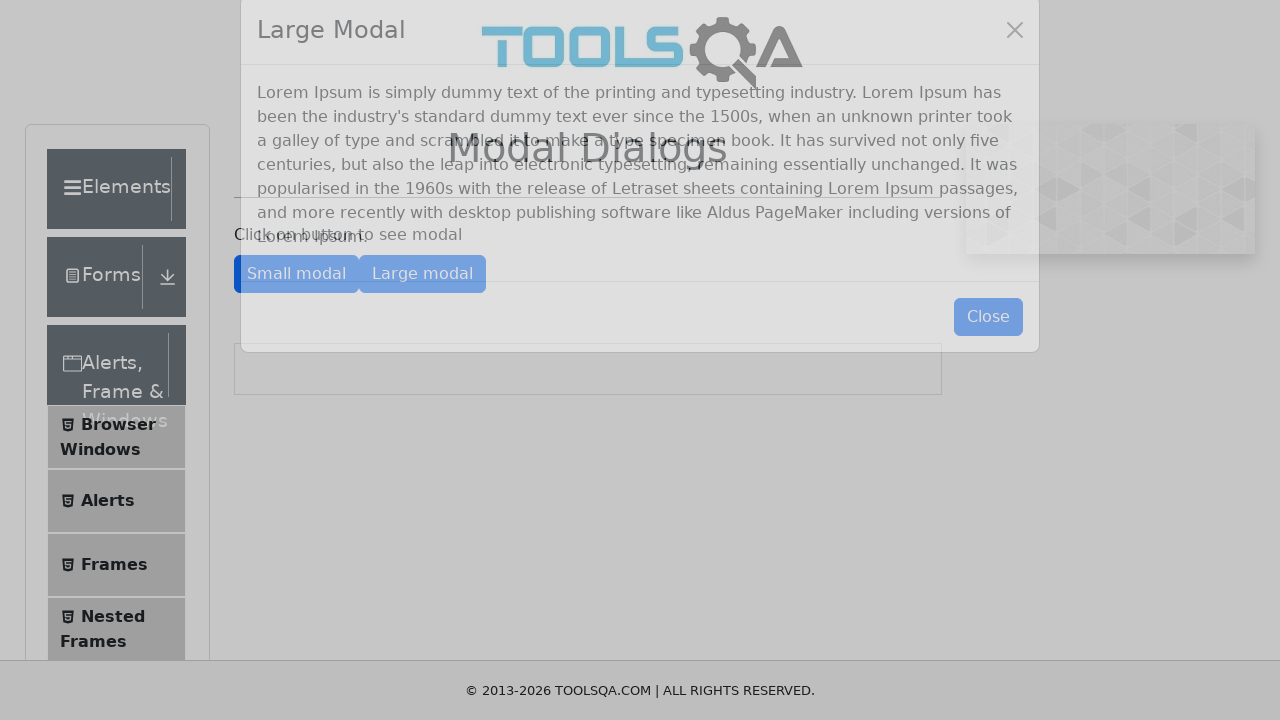

Modal dialog appeared on the page
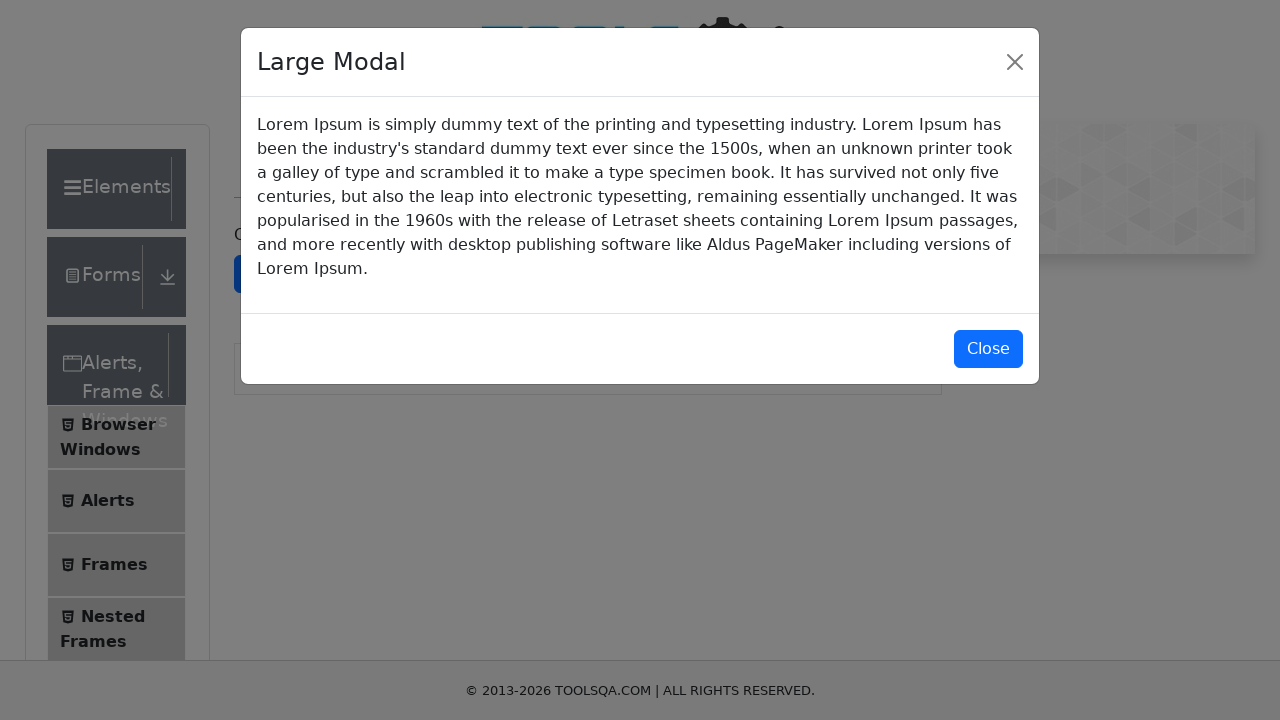

Large modal title element is visible
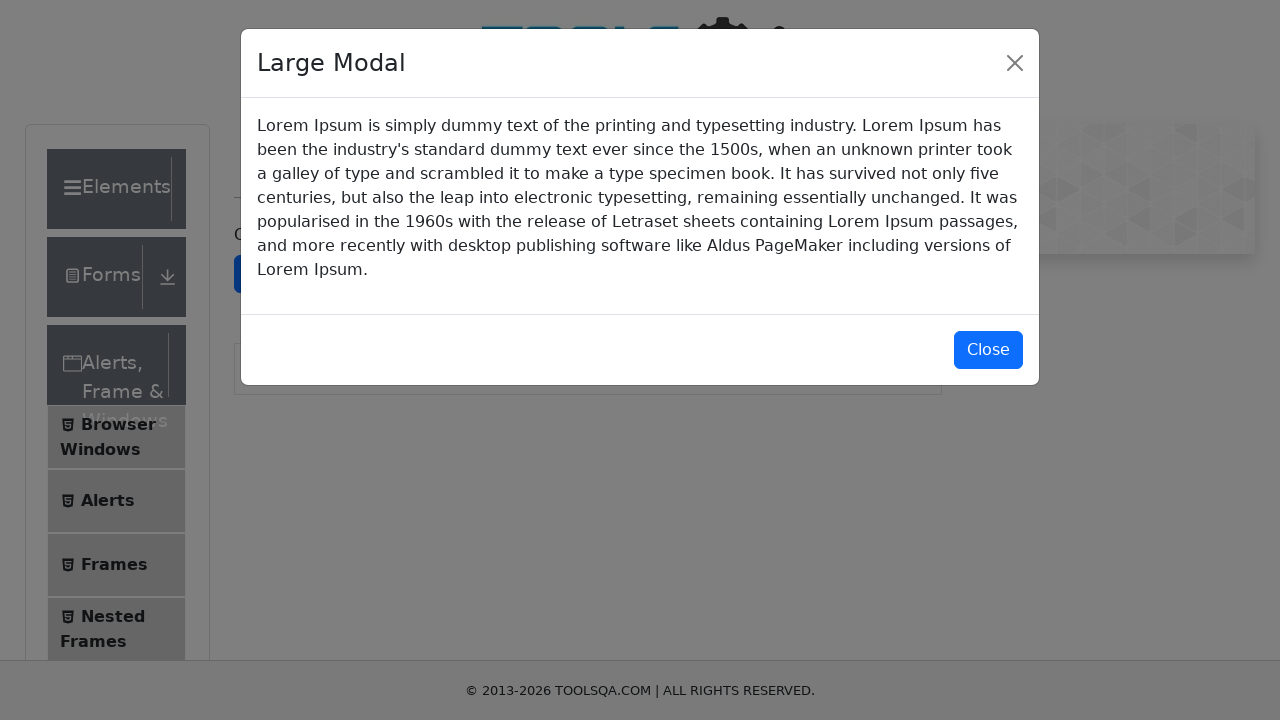

Clicked the close button on the modal dialog at (988, 350) on #closeLargeModal
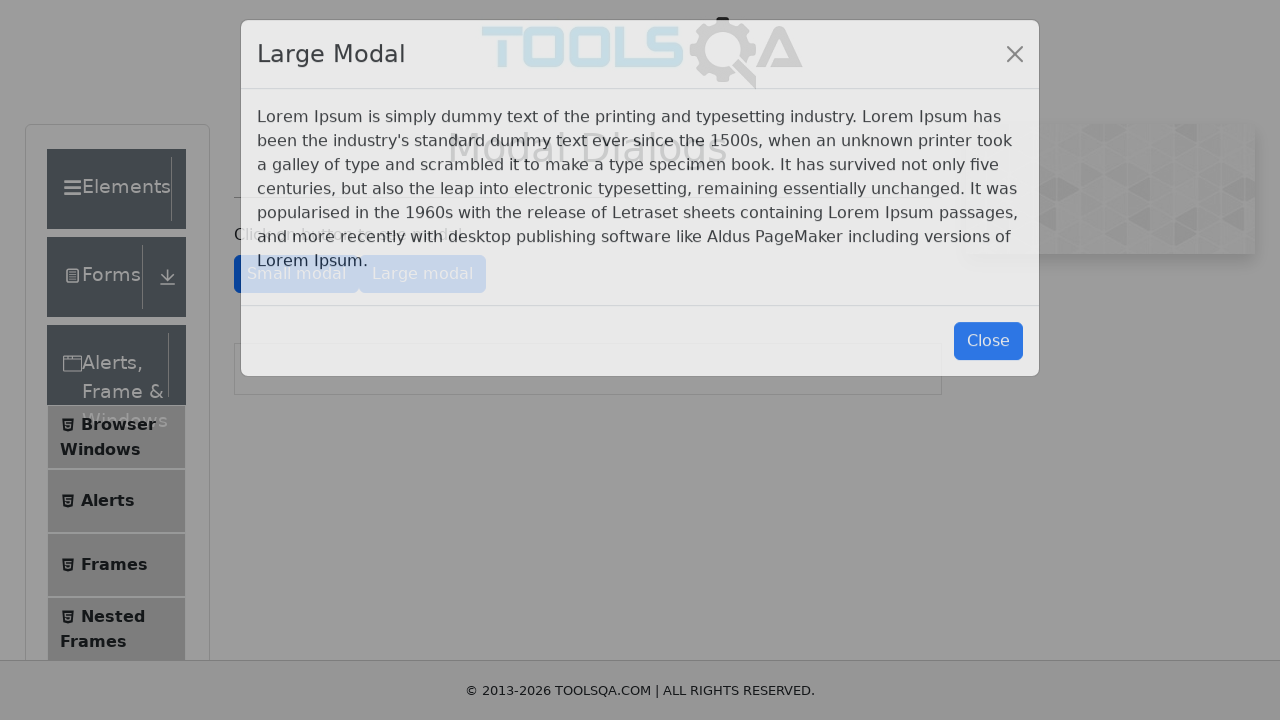

Modal dialog closed and is no longer visible
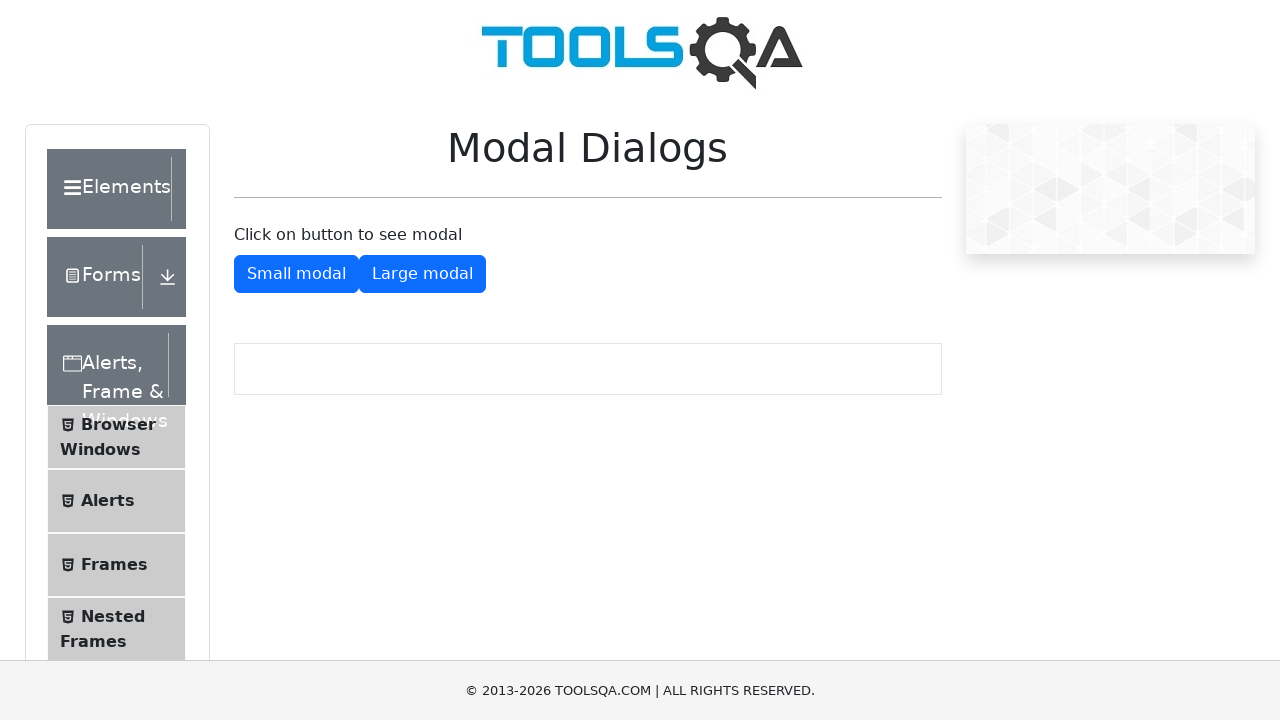

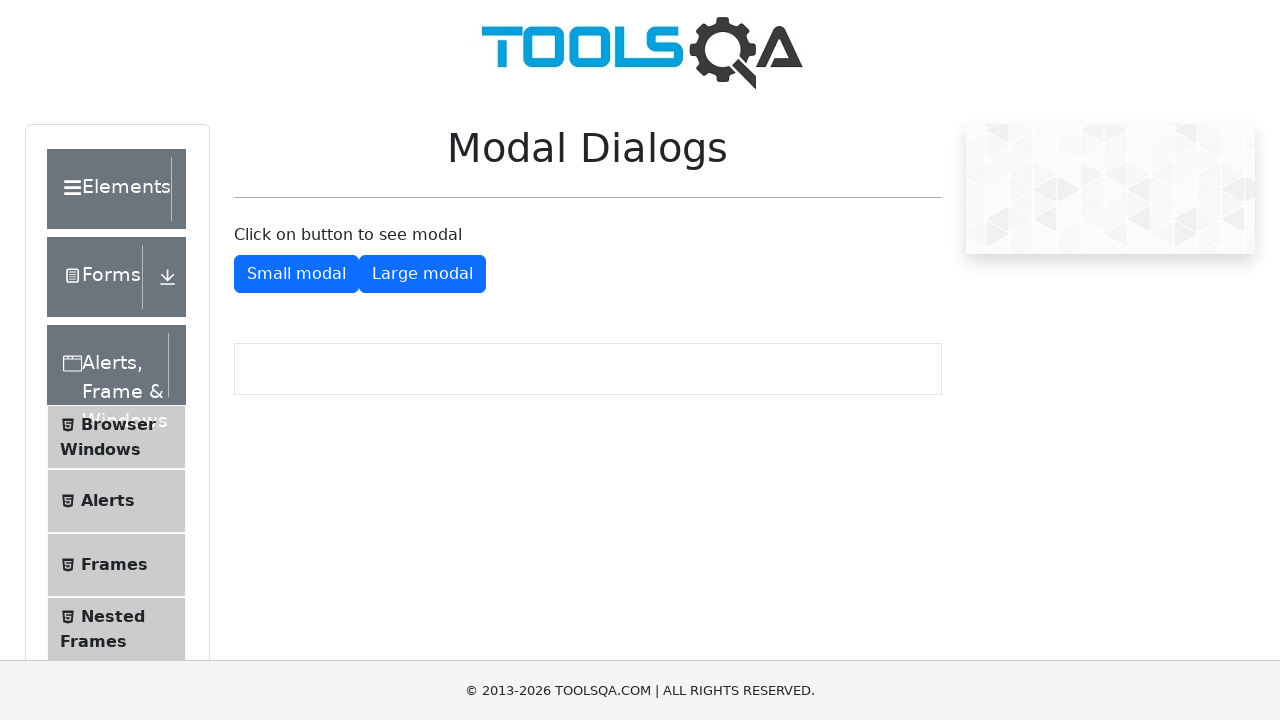